Tests the transactions button functionality after logging in as a customer on the demo banking site.

Starting URL: https://www.globalsqa.com/angularJs-protractor/BankingProject/#/login

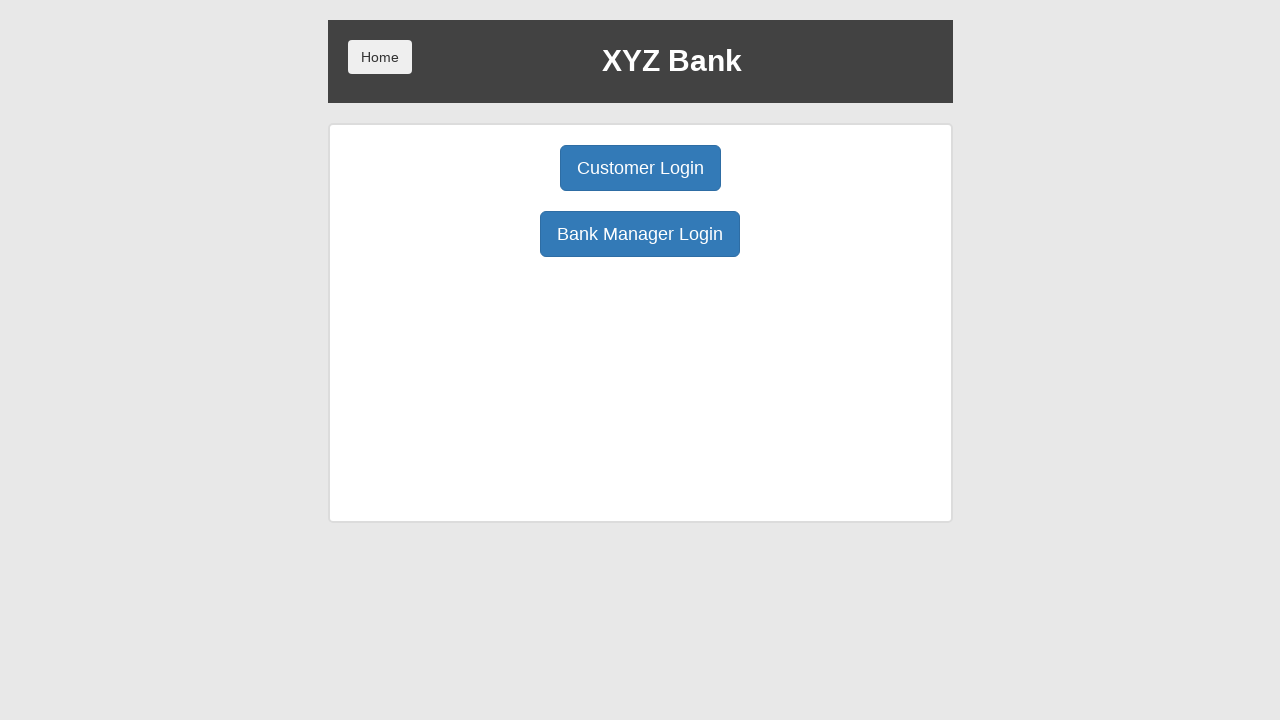

Clicked Customer Login button at (640, 168) on xpath=/html/body/div/div/div[2]/div/div[1]/div[1]/button
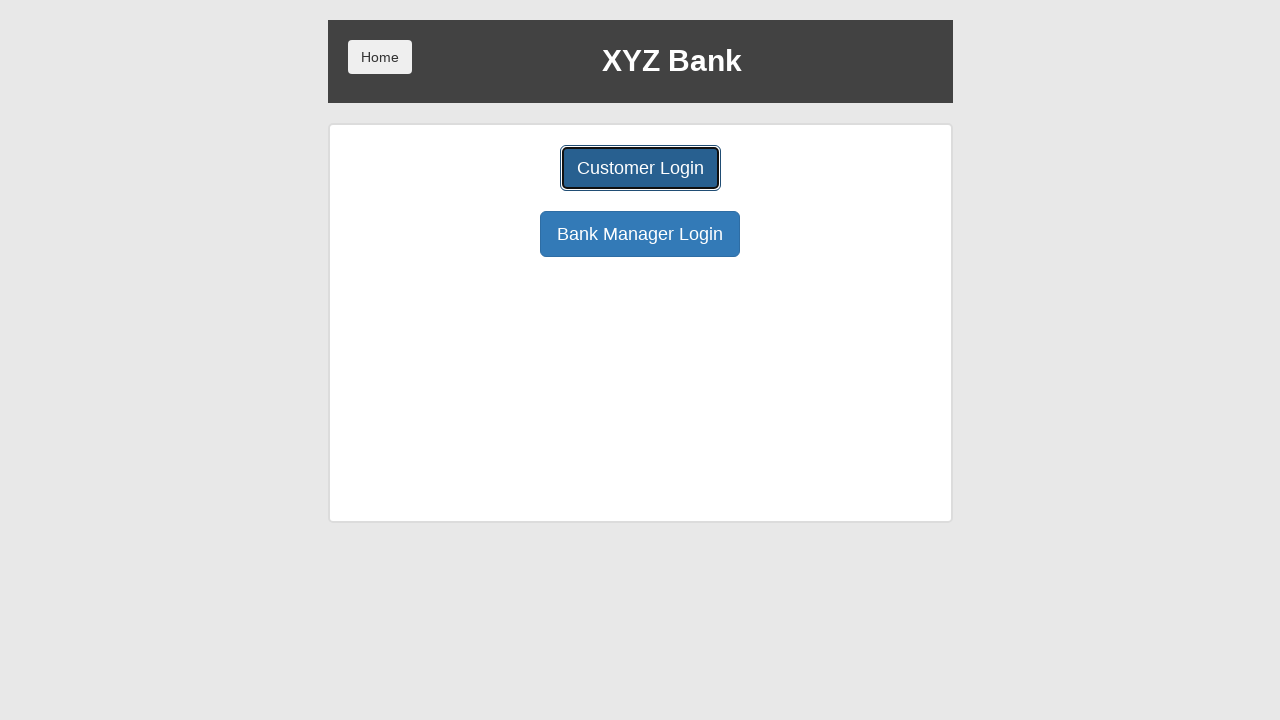

Customer select dropdown loaded
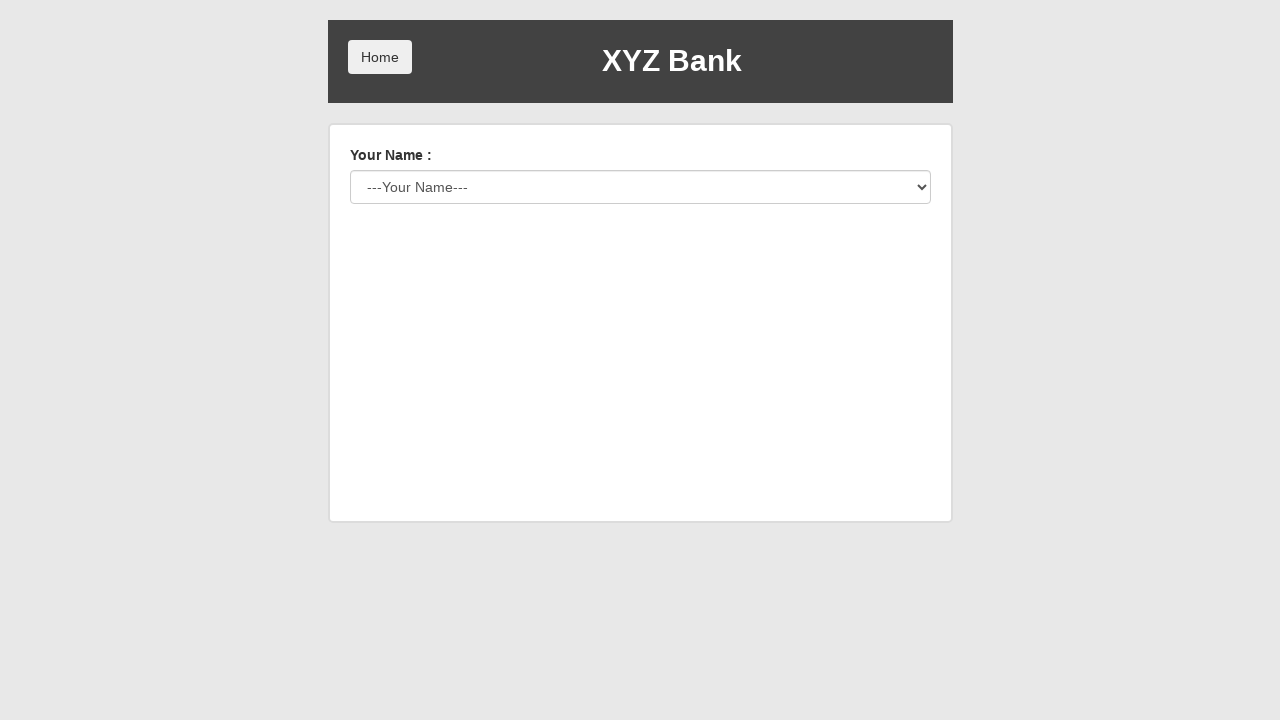

Selected a customer from the dropdown on #userSelect
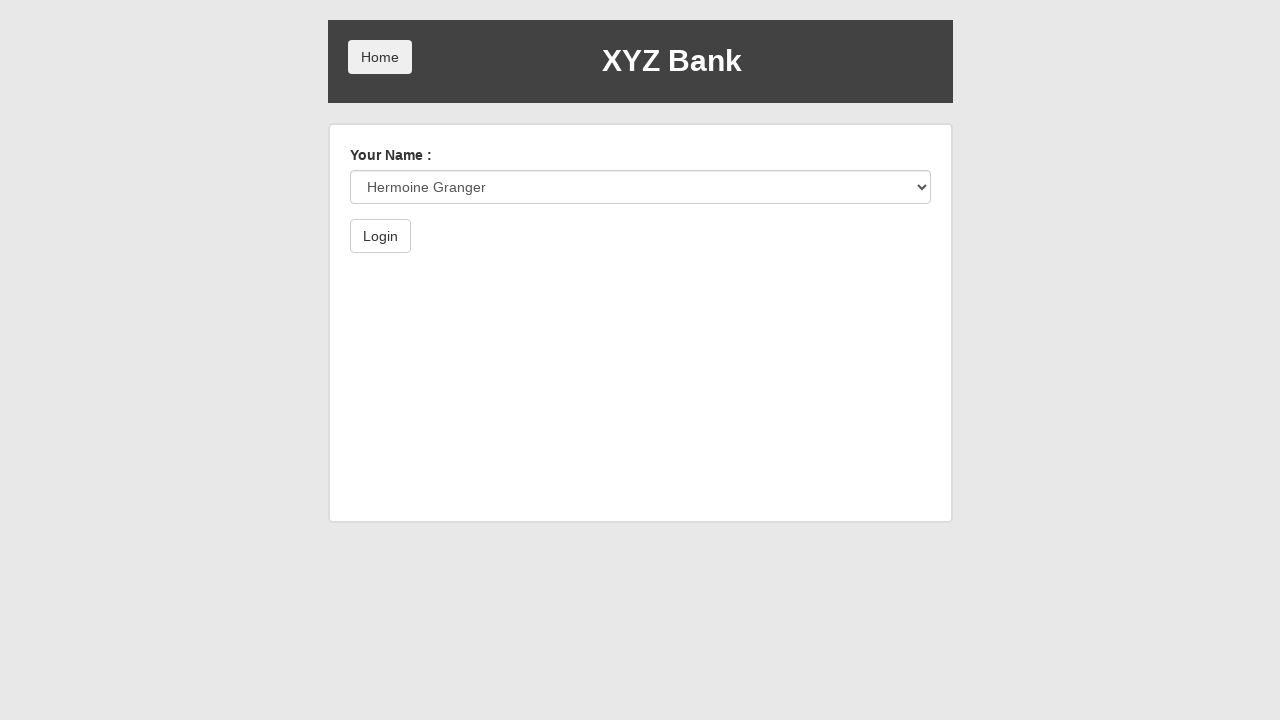

Clicked Login button to authenticate customer at (380, 236) on xpath=/html/body/div/div/div[2]/div/form/button
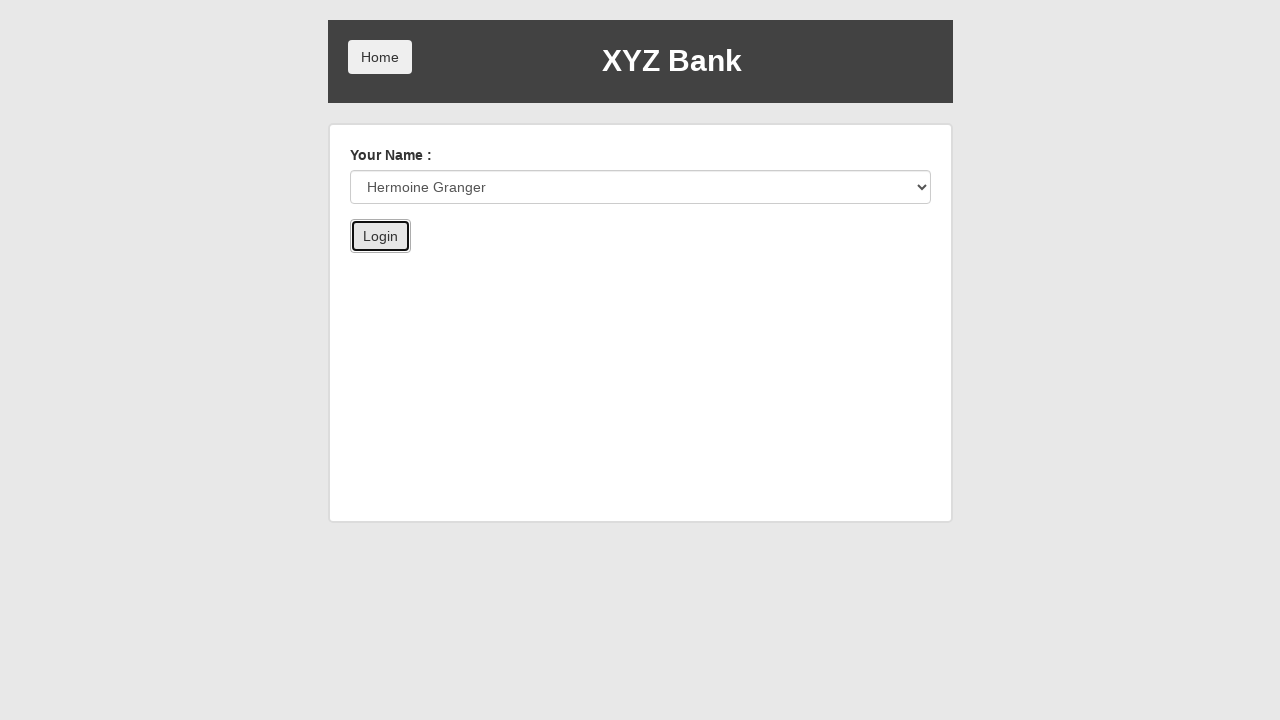

Transactions button is visible
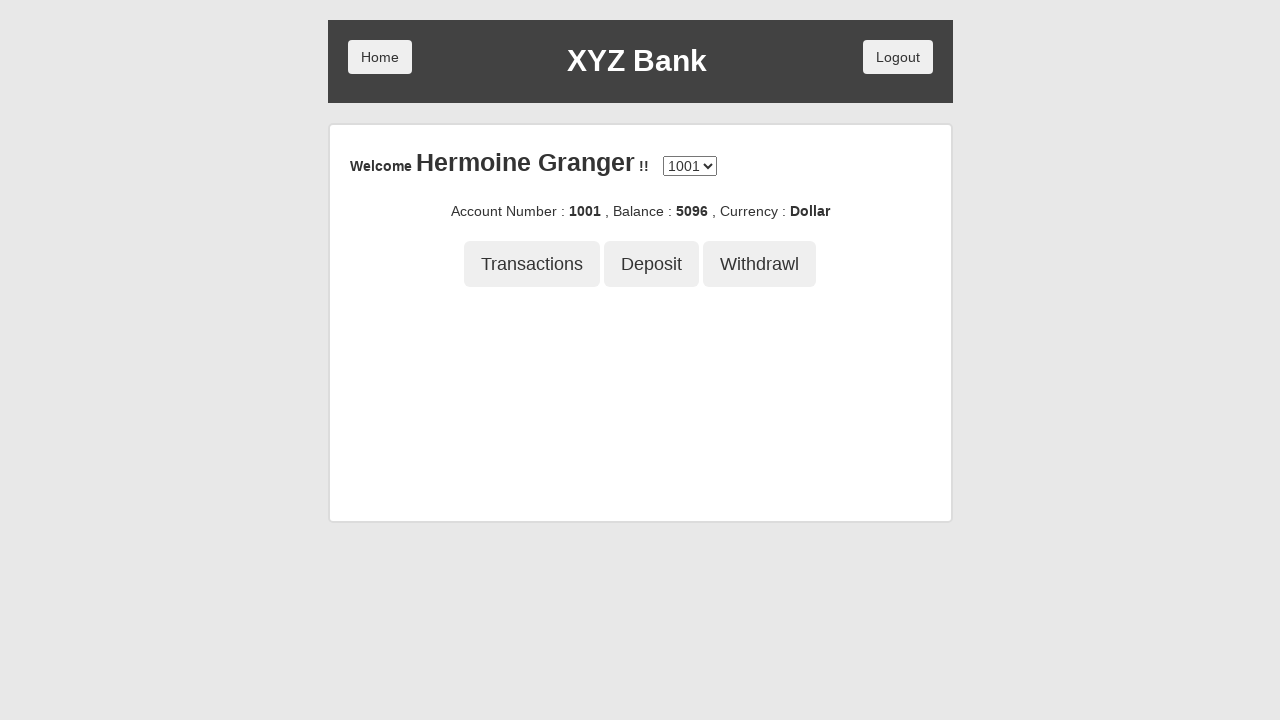

Clicked Transactions button to view customer transactions at (532, 264) on xpath=/html/body/div/div/div[2]/div/div[3]/button[1]
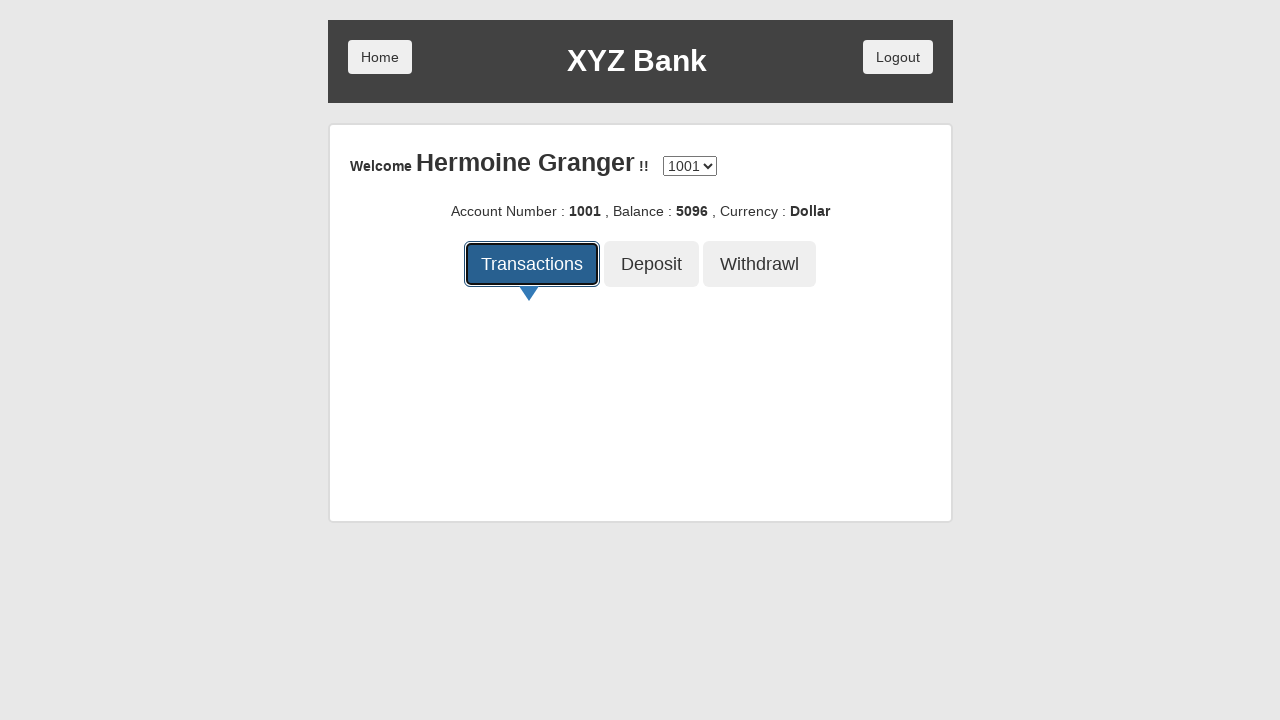

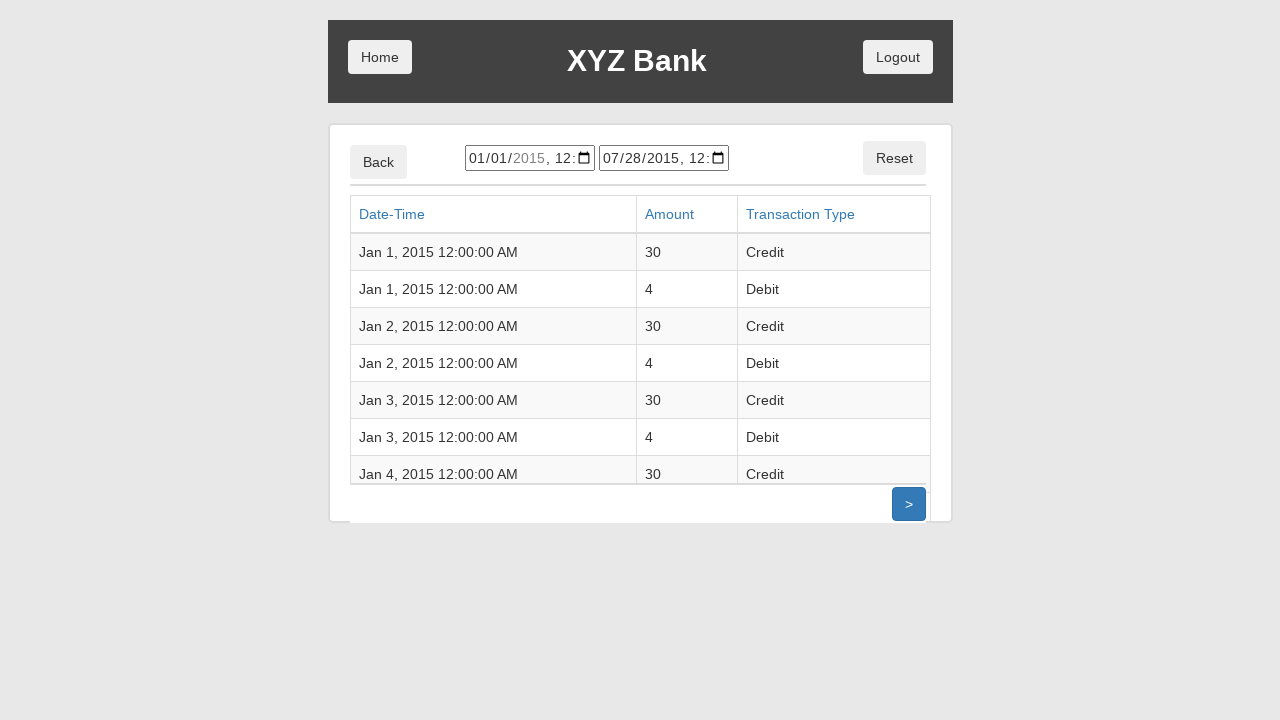